Tests Salesforce login page by filling username and password fields and clicking the login button

Starting URL: https://login.salesforce.com

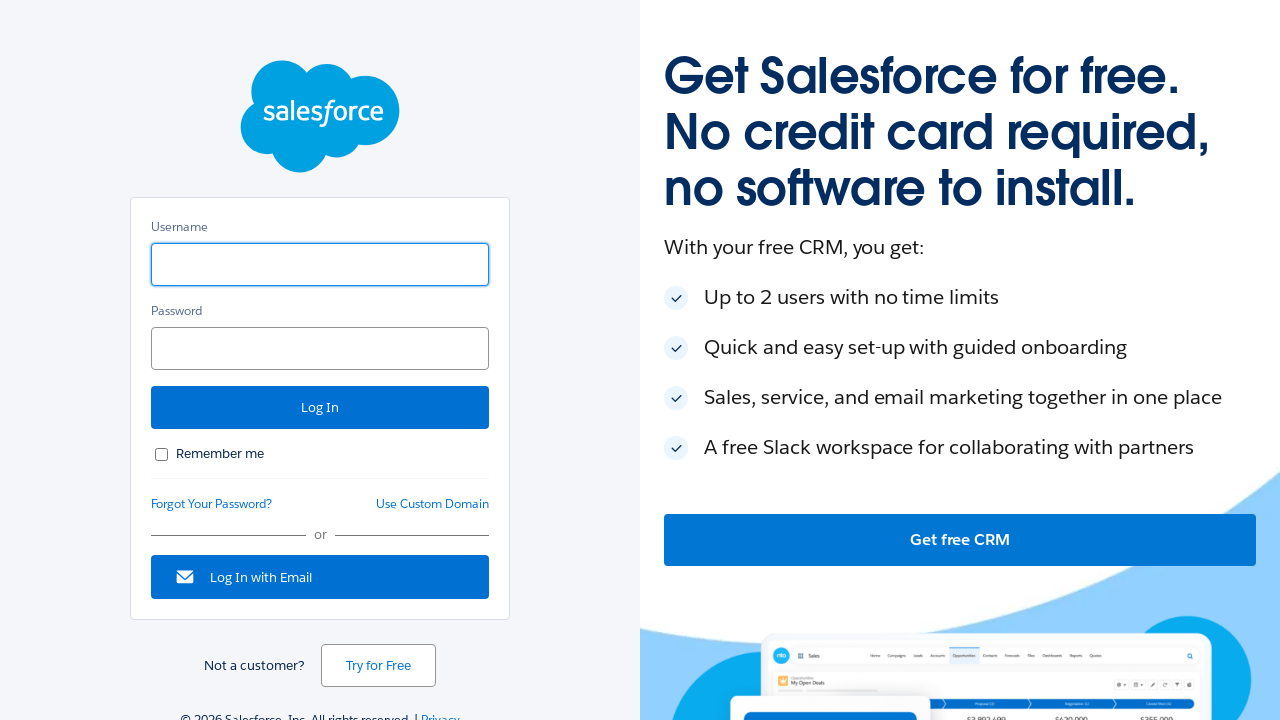

Clicked login button at (320, 408) on #Login
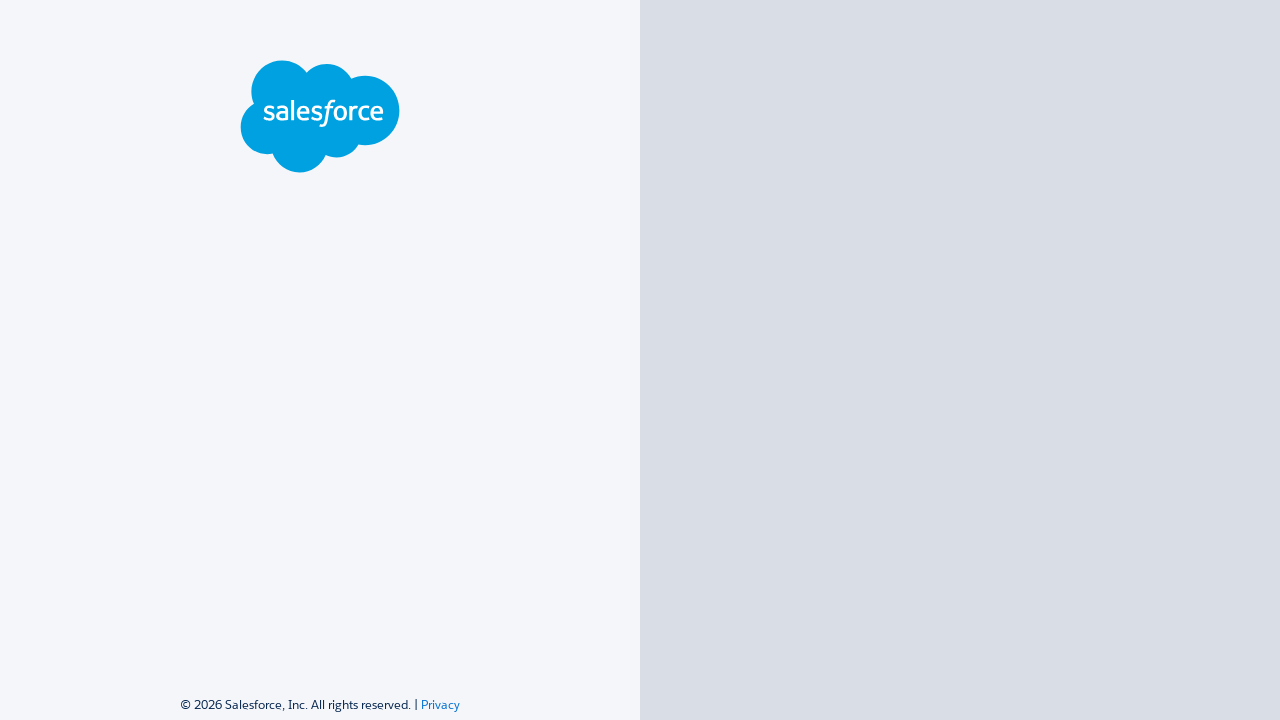

Filled username field with 'testuser2024@gmail.com' on input#username
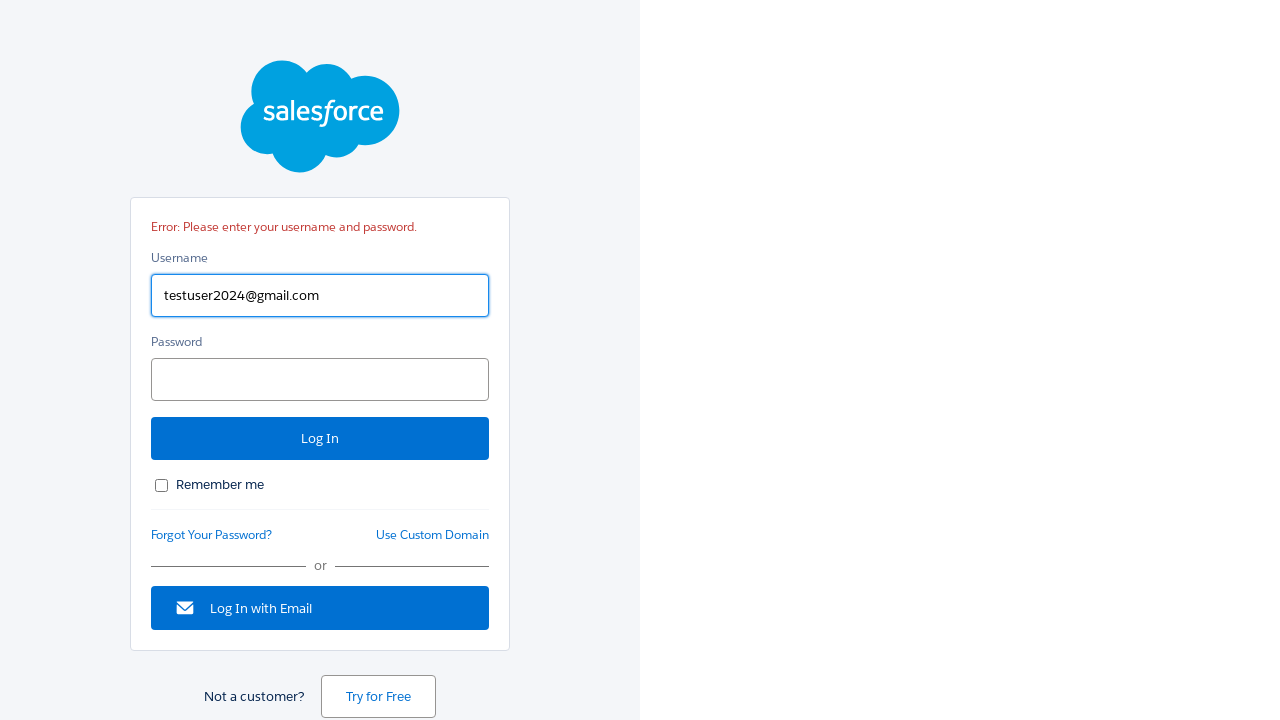

Filled password field on input[type='password']
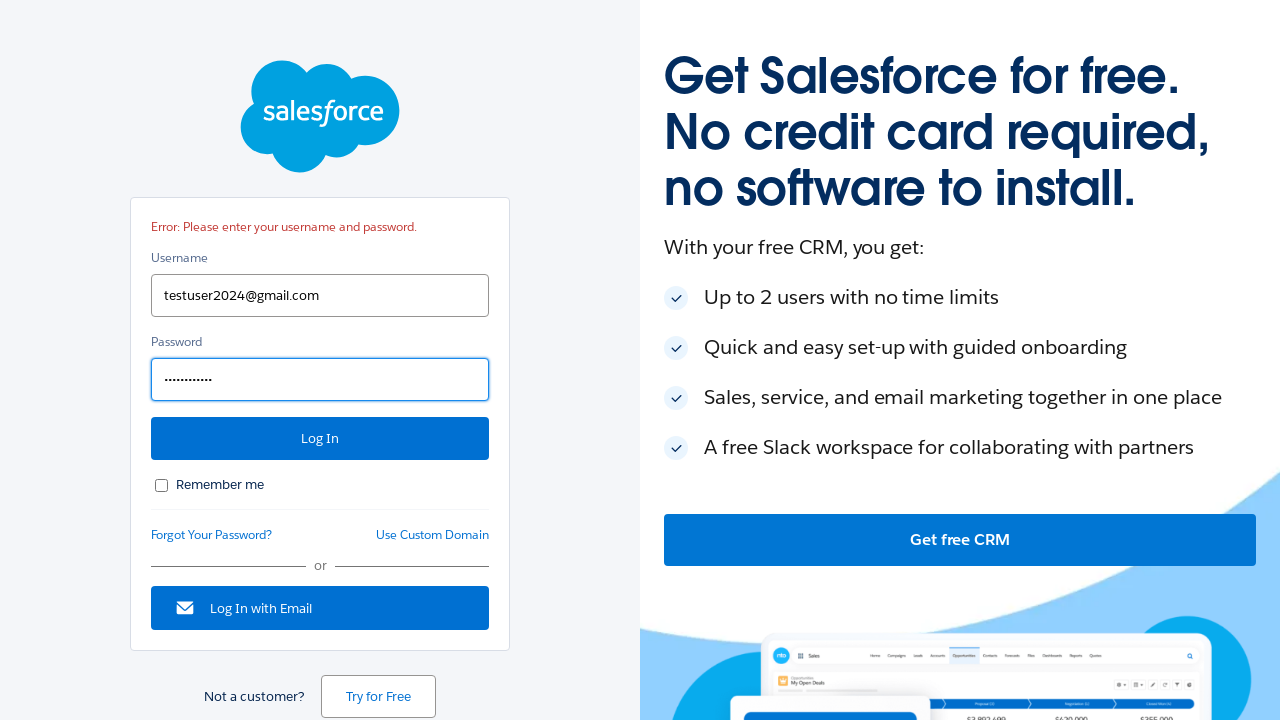

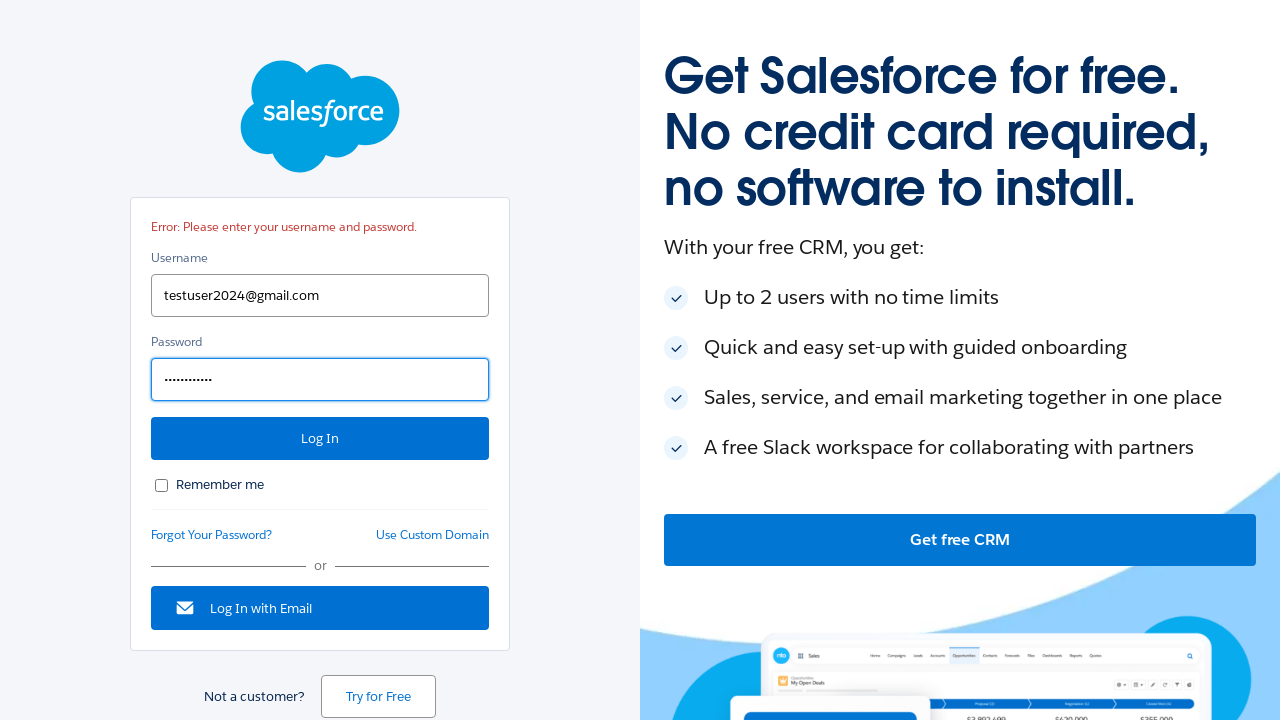